Tests dropdown selection functionality by selecting "Server" from the category dropdown and "Java" from the language dropdown on an AJAX test page

Starting URL: https://testpages.eviltester.com/styled/basic-ajax-test.html

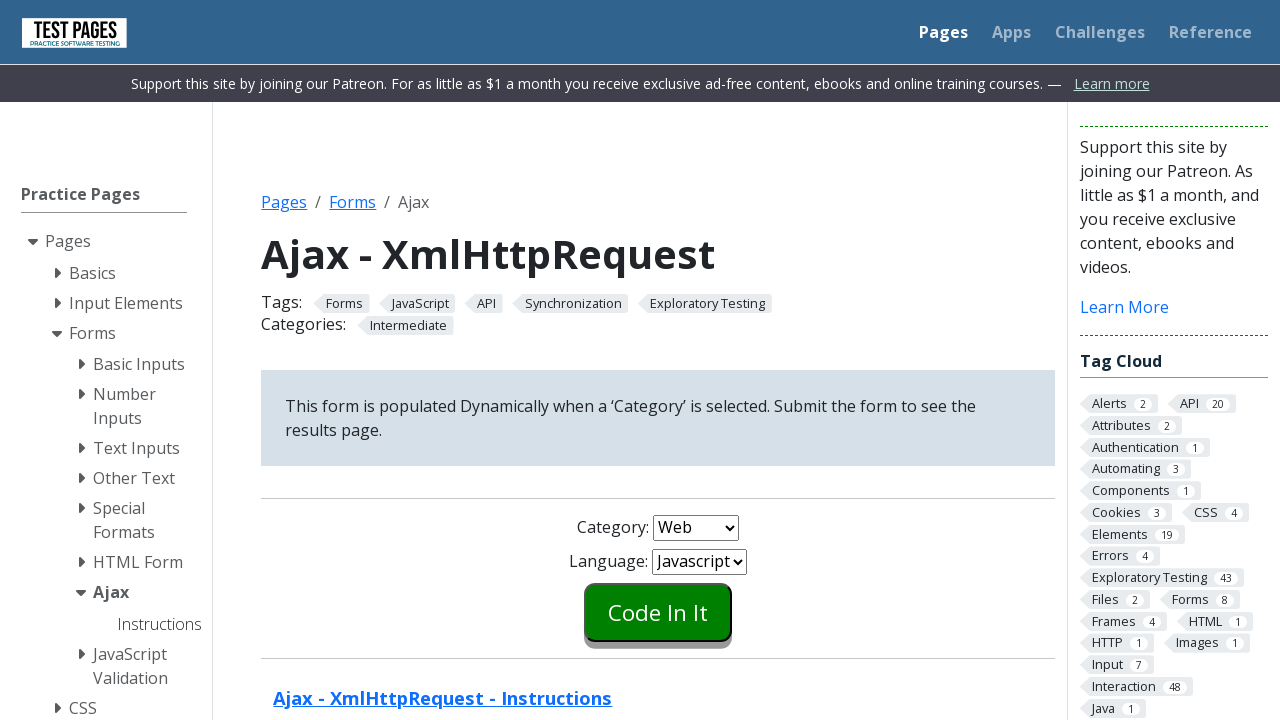

Selected 'Server' from the category dropdown on #combo1
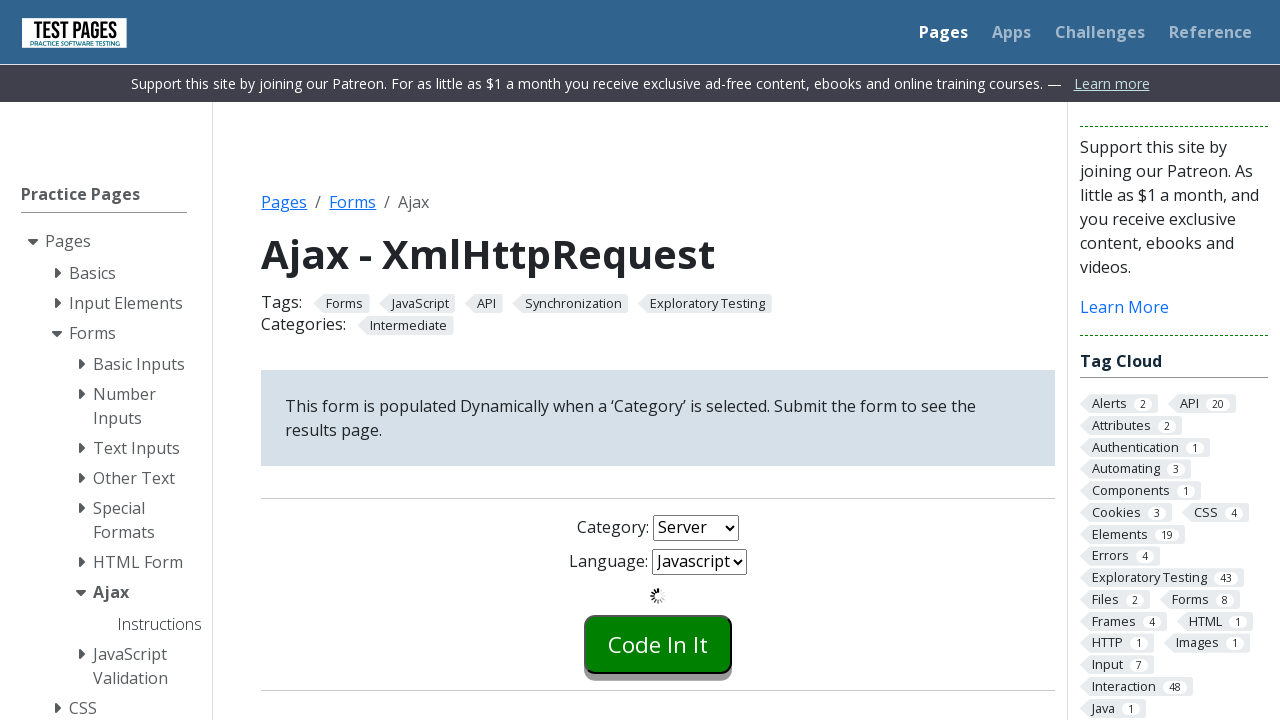

Waited for AJAX request to load the language dropdown options
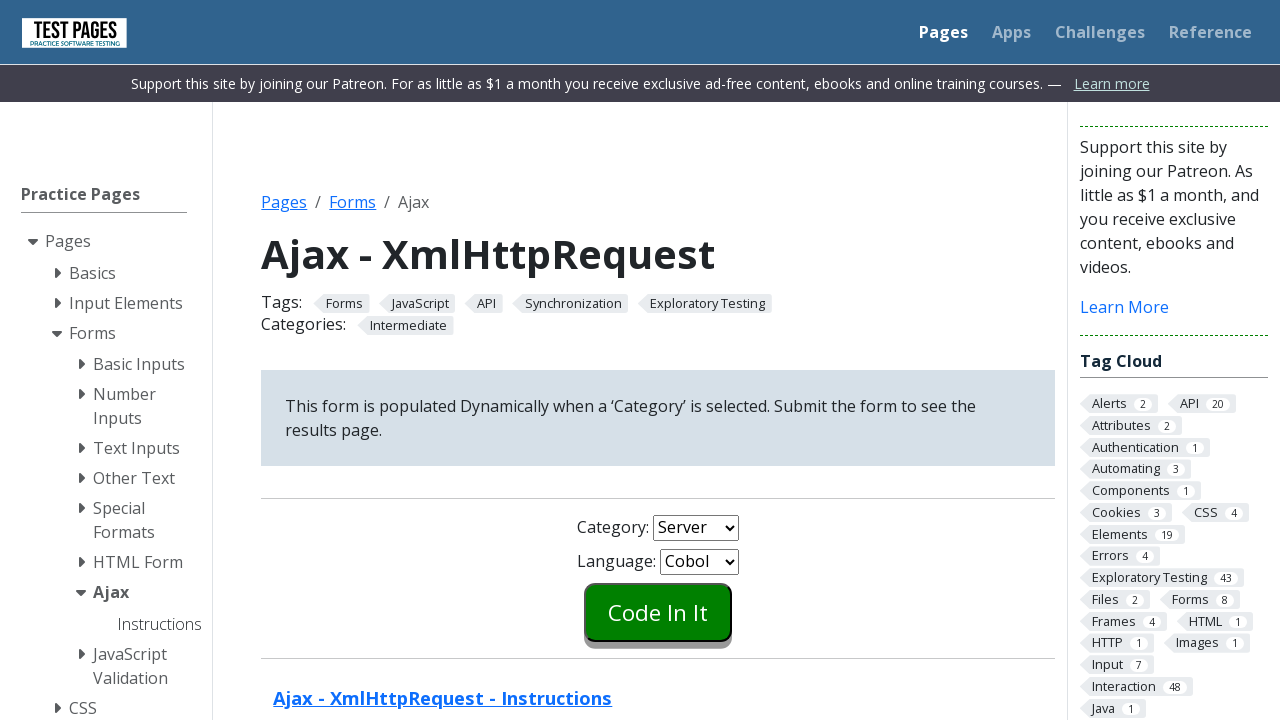

Selected 'Java' from the language dropdown on #combo2
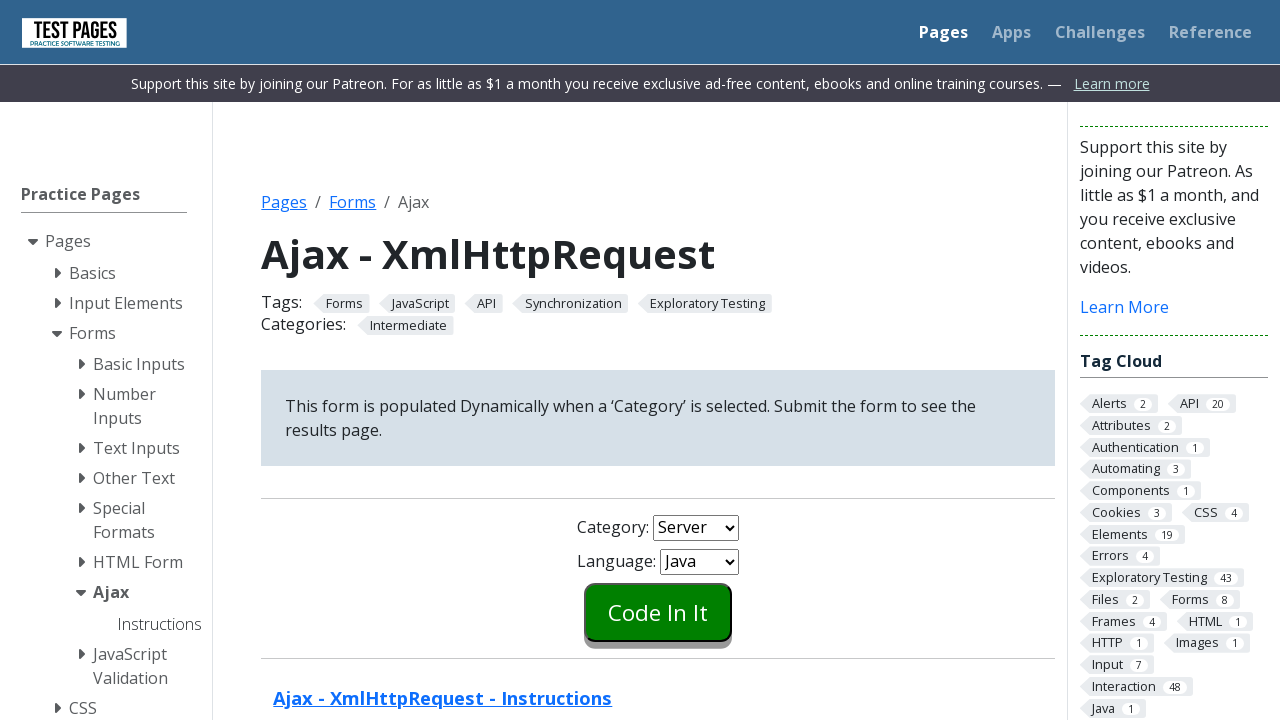

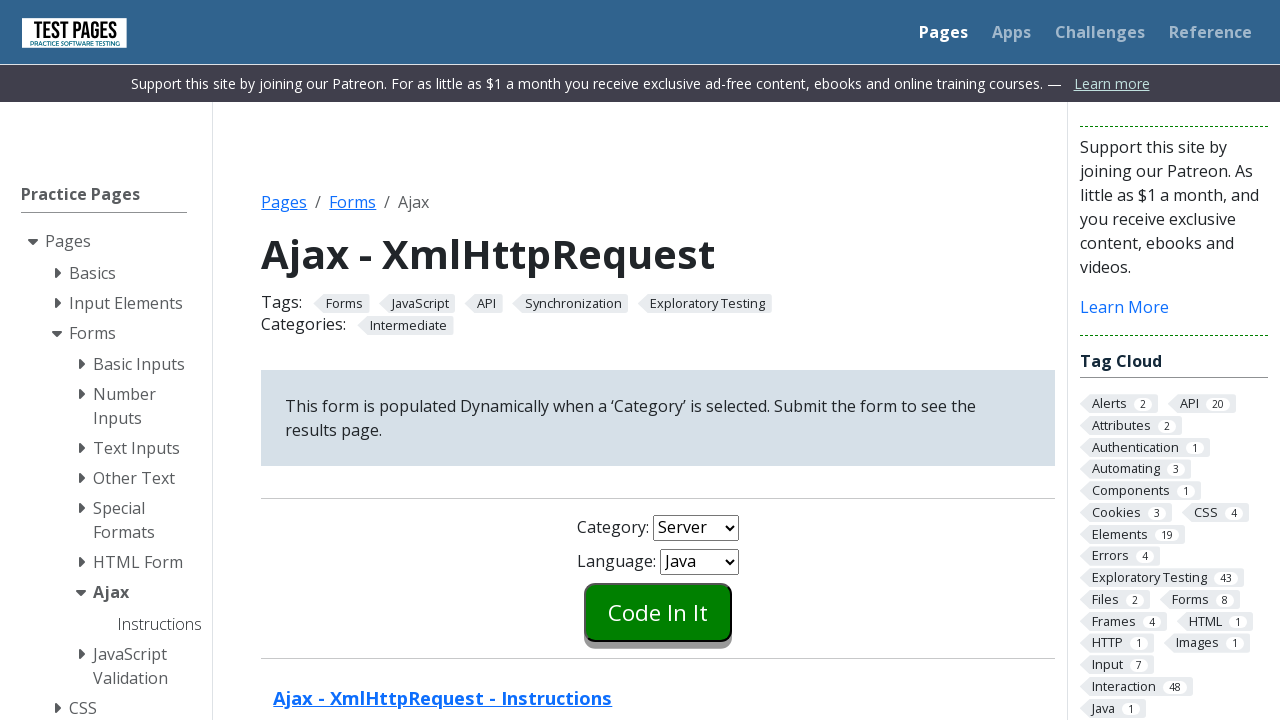